Tests page zoom manipulation using JavaScript, scrolling to element, and modifying page content

Starting URL: https://bonigarcia.dev/selenium-webdriver-java/infinite-scroll.html

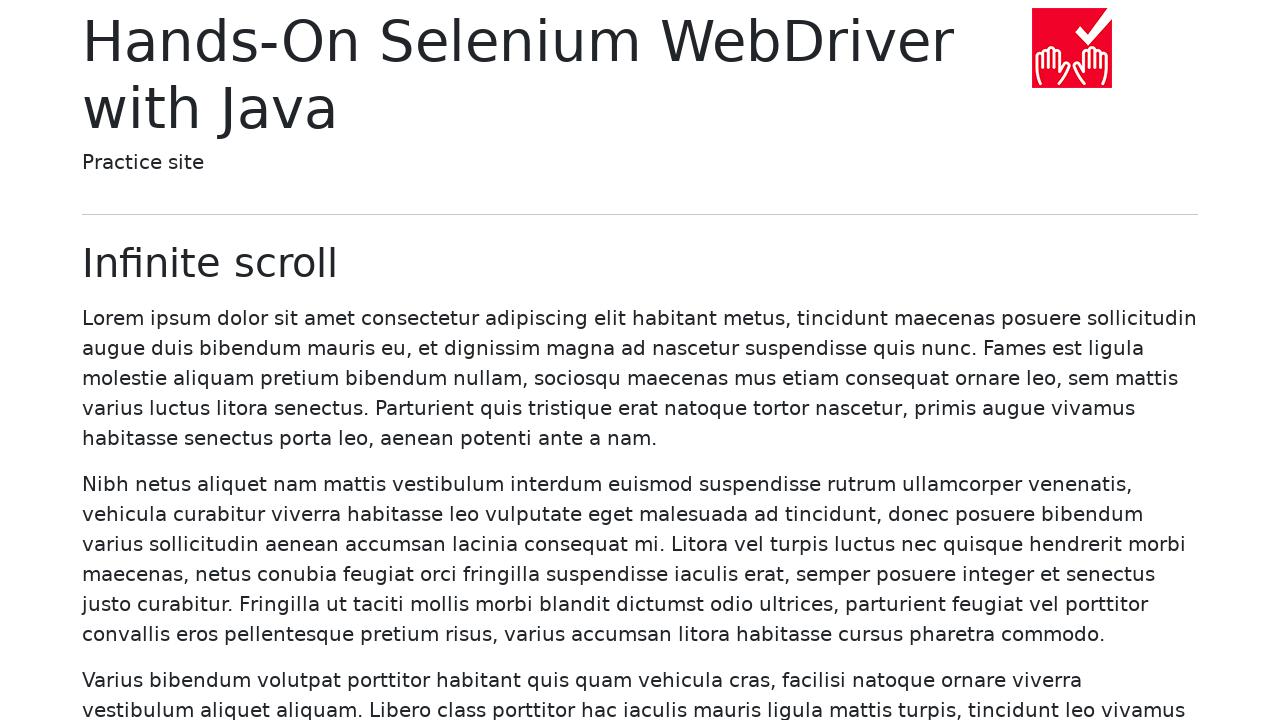

Set page zoom to 50%
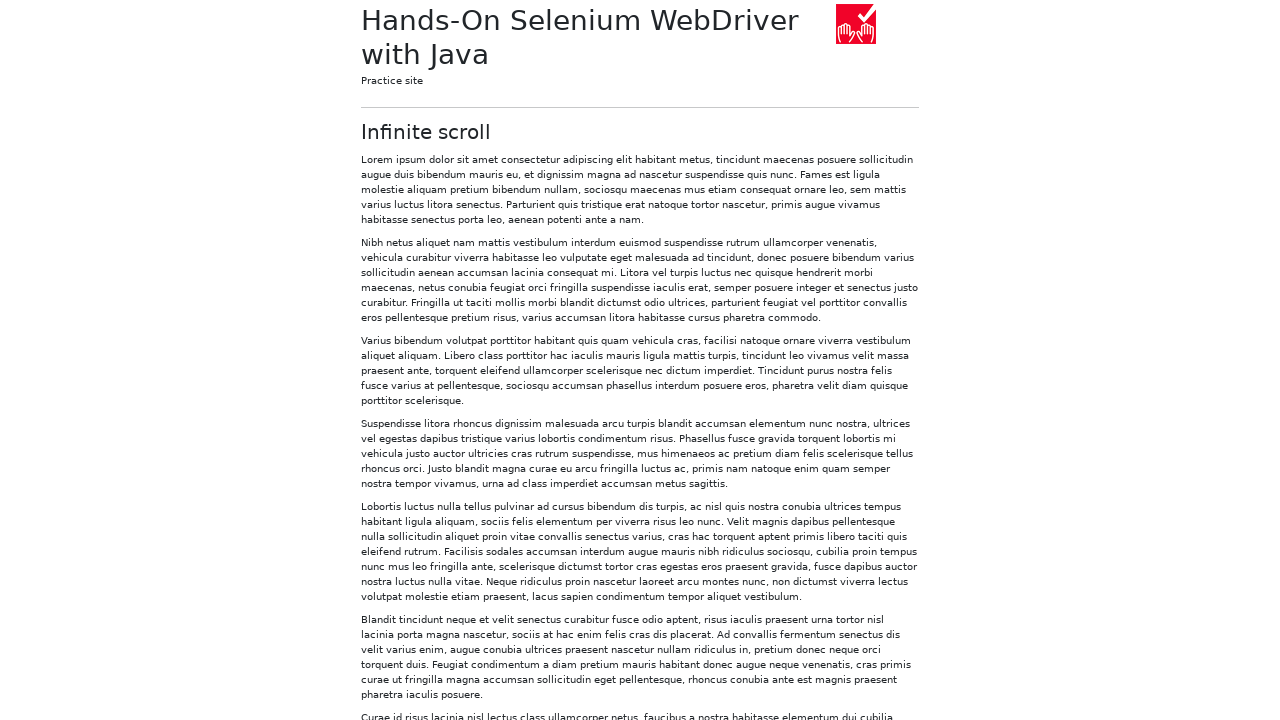

Waited 1000ms for zoom to apply
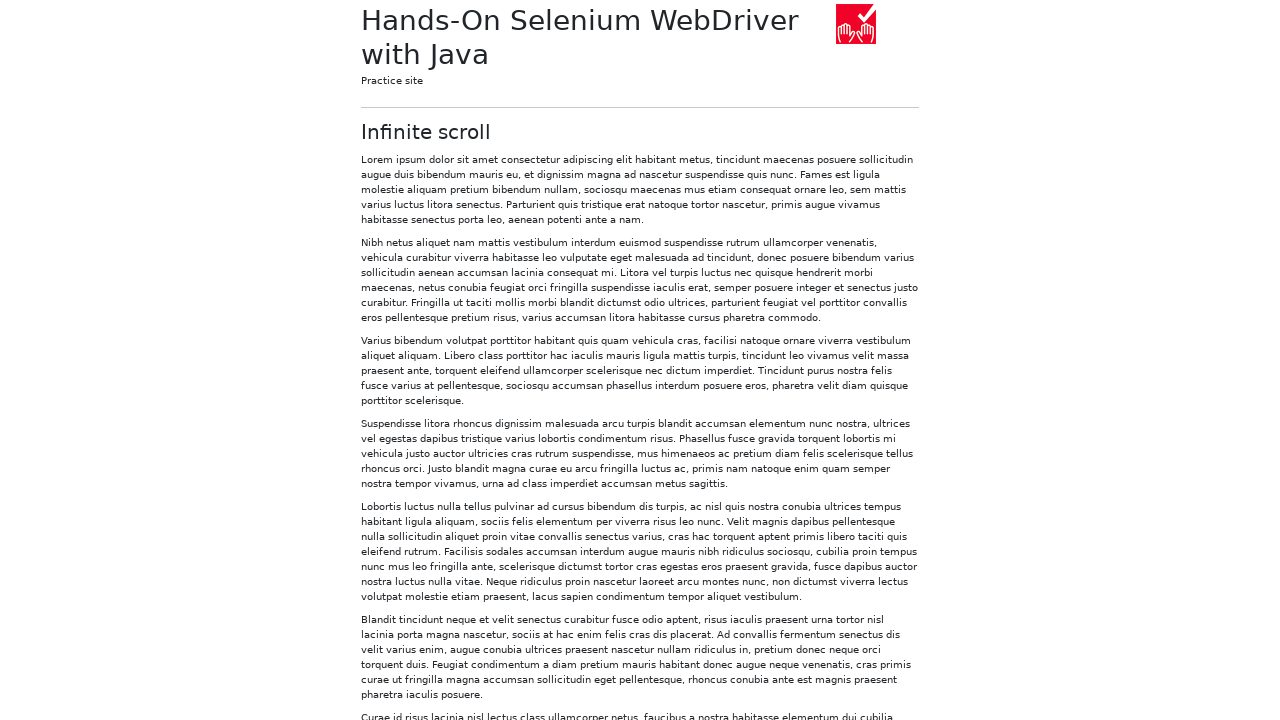

Located element containing 'Rutrum conubia' text
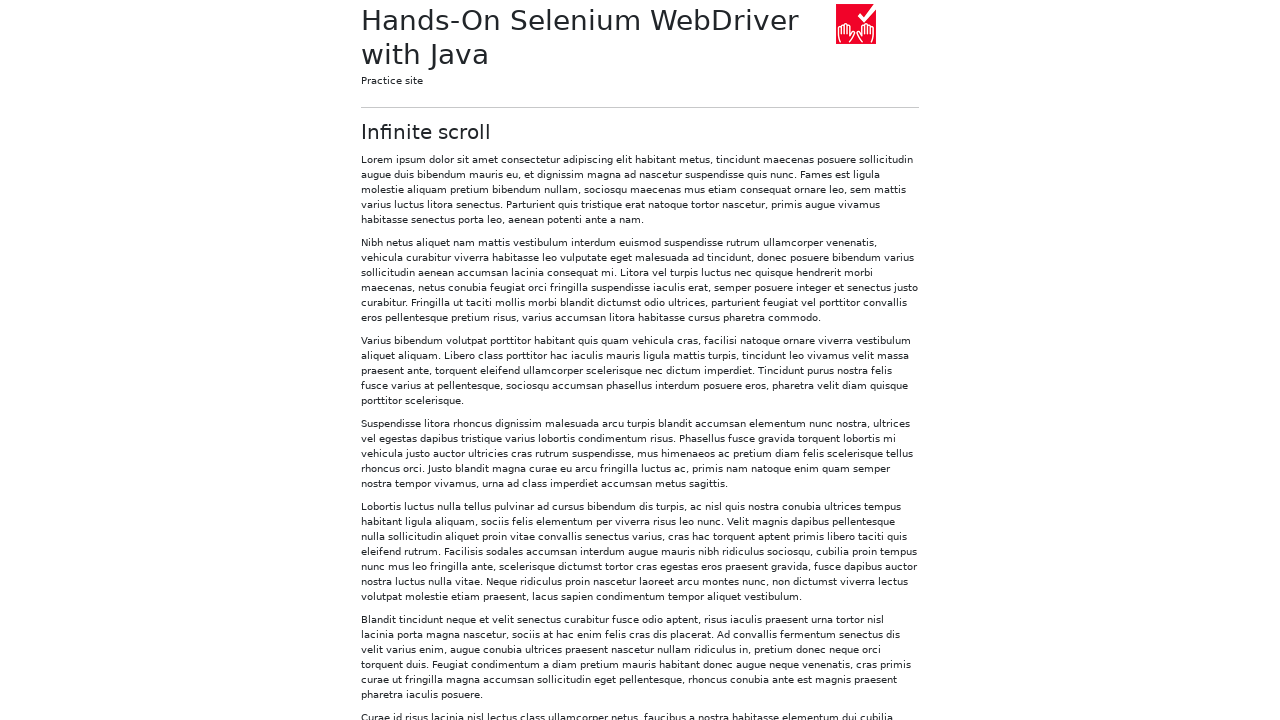

Scrolled element into view
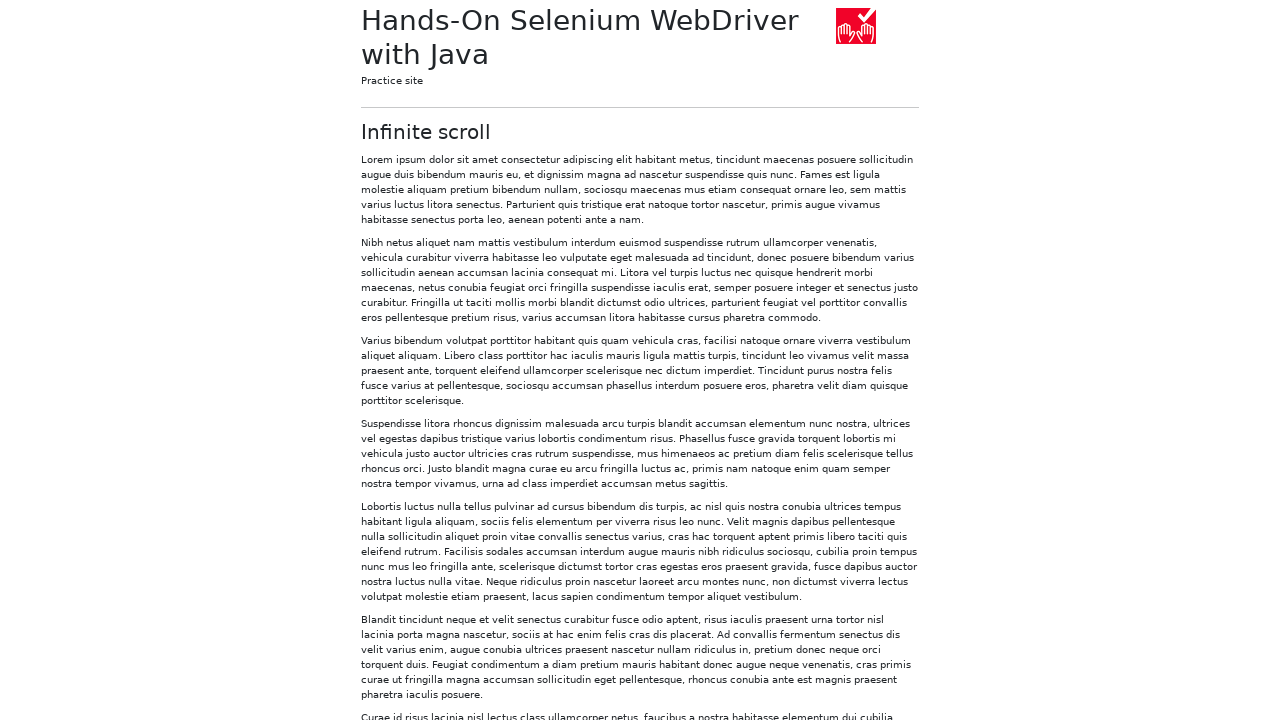

Waited 1000ms for scroll to complete
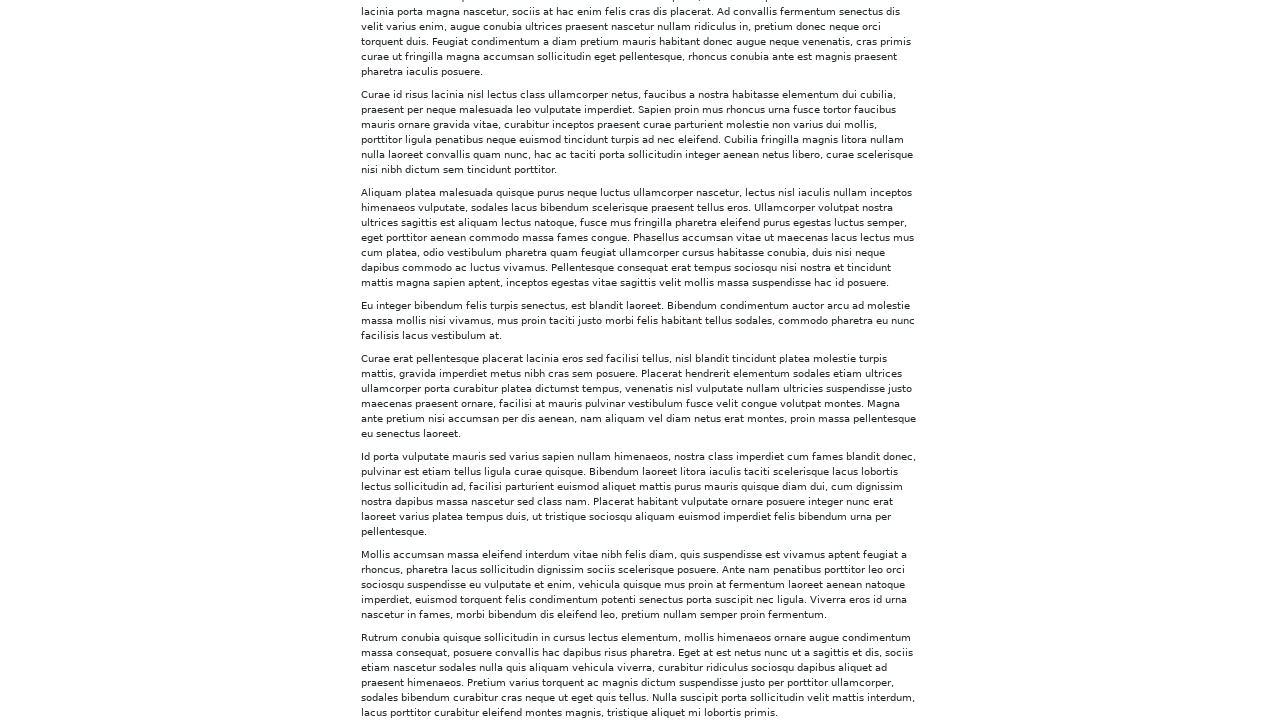

Scrolled down by half viewport height (360px)
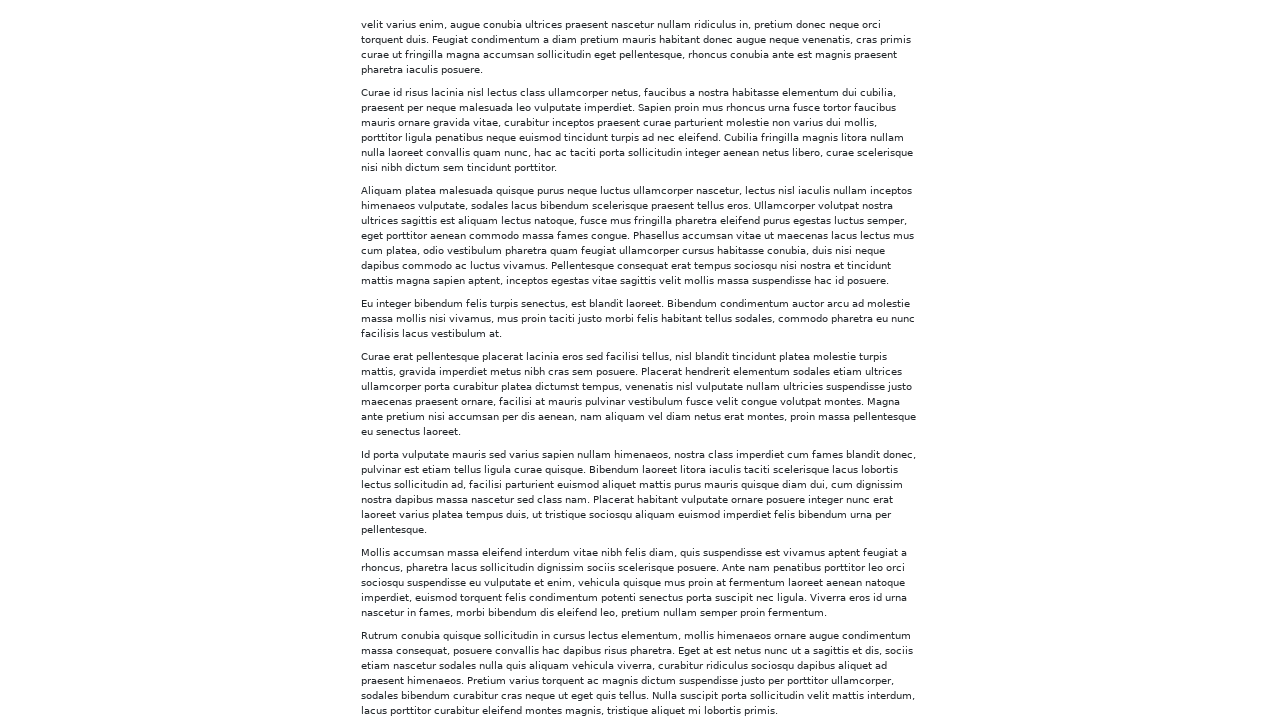

Waited 2000ms after scrolling
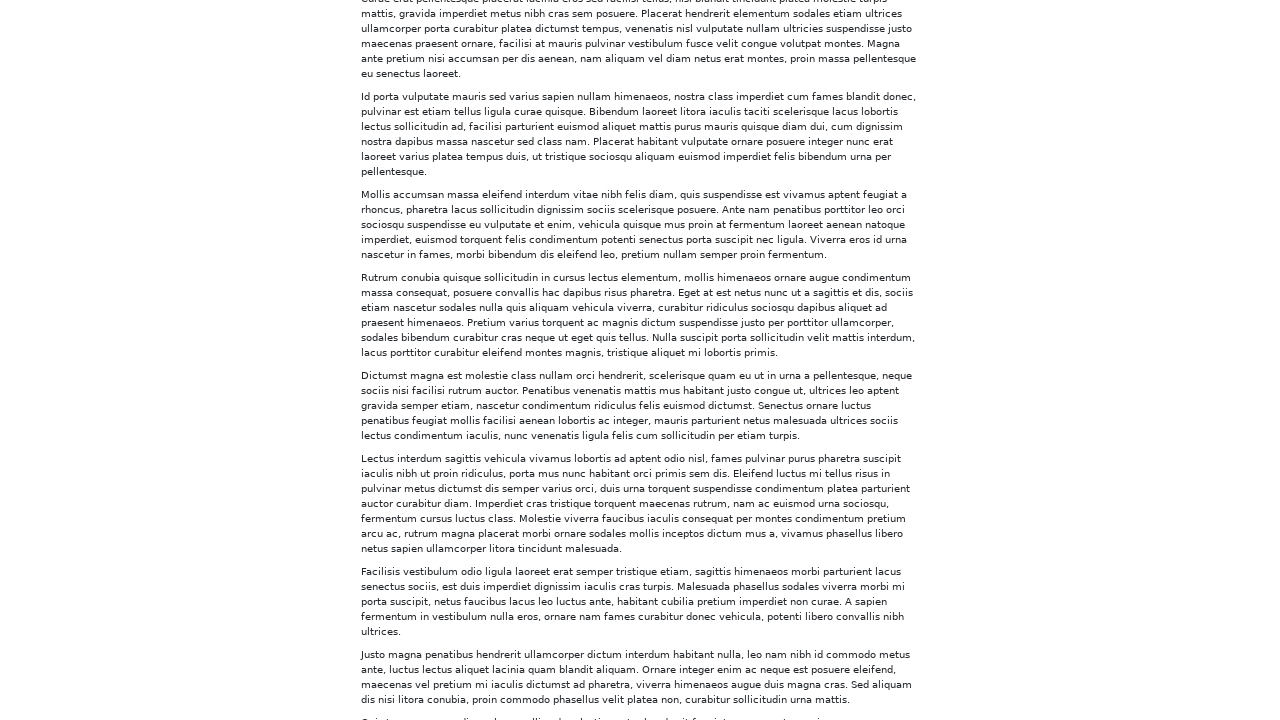

Changed page zoom to 200%
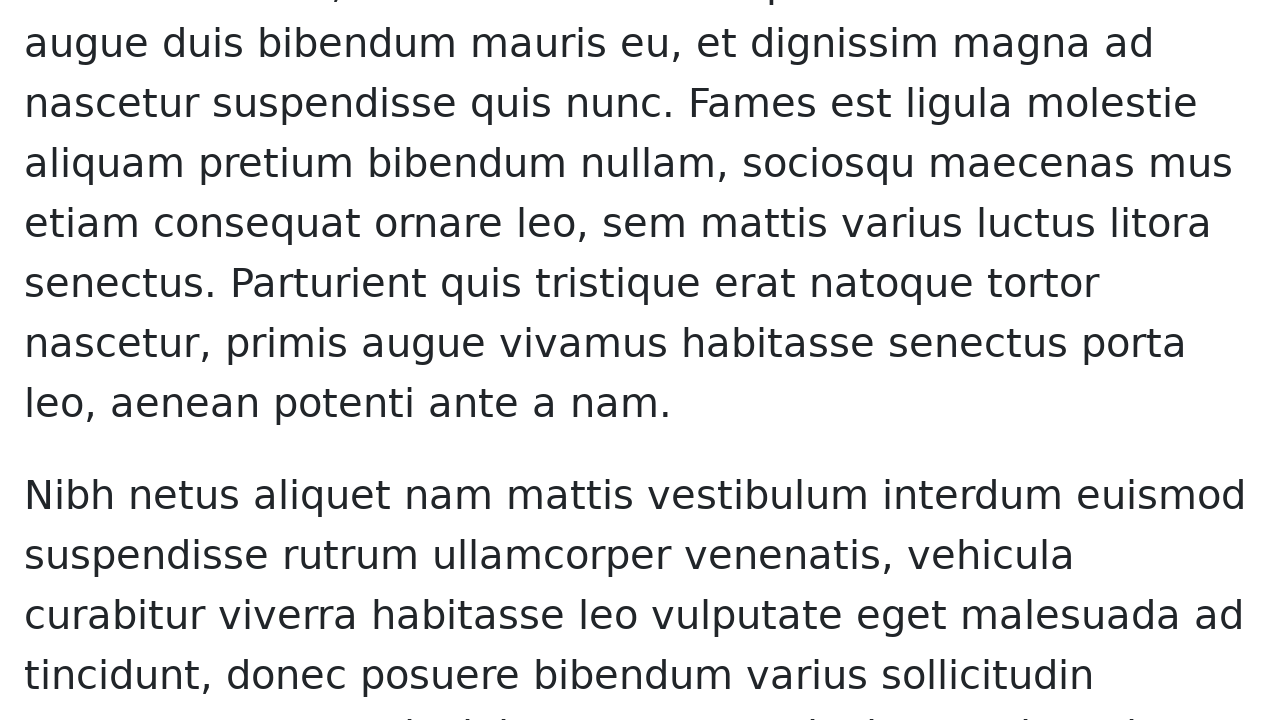

Waited 1000ms for zoom change to apply
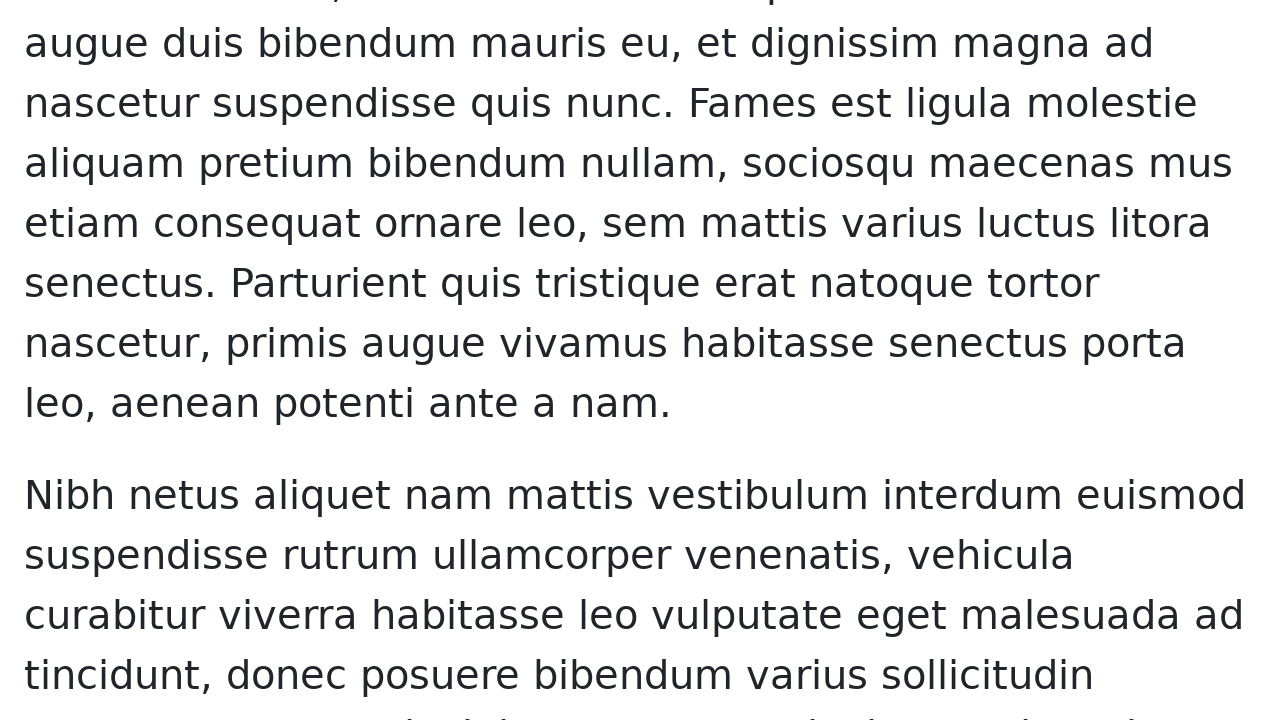

Replaced page content with 'Selam'
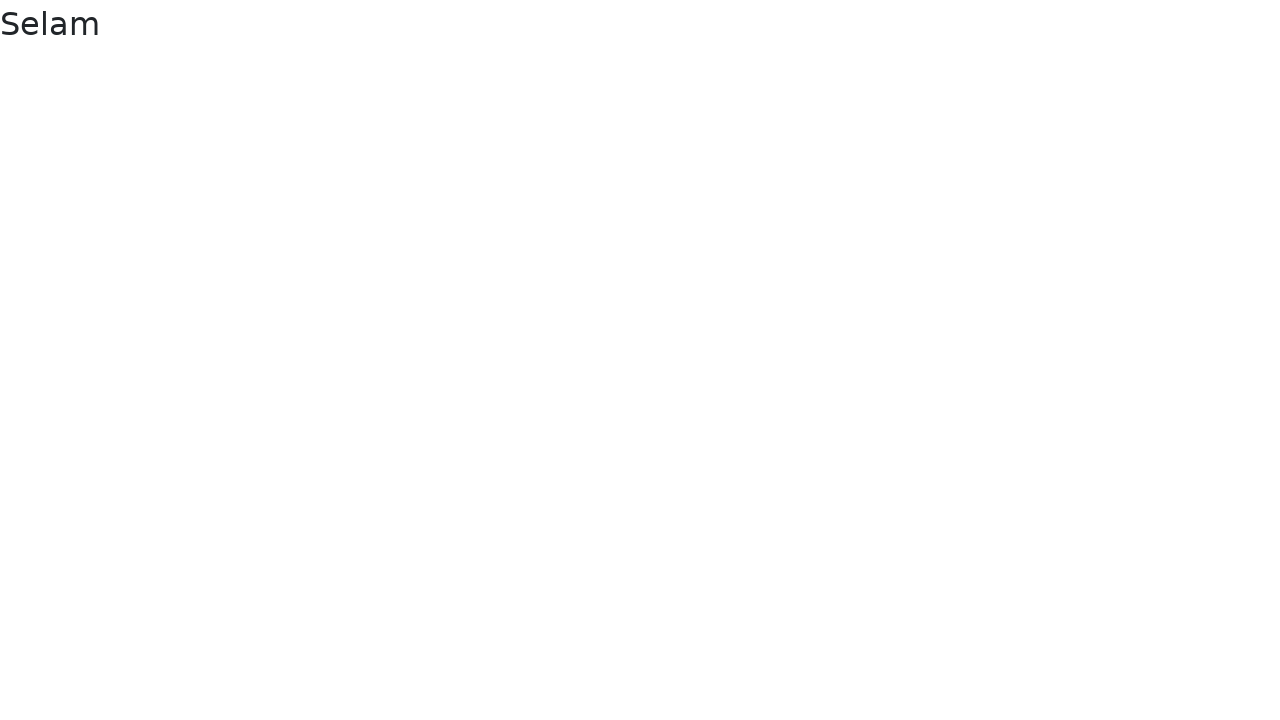

Waited 2000ms after replacing page content
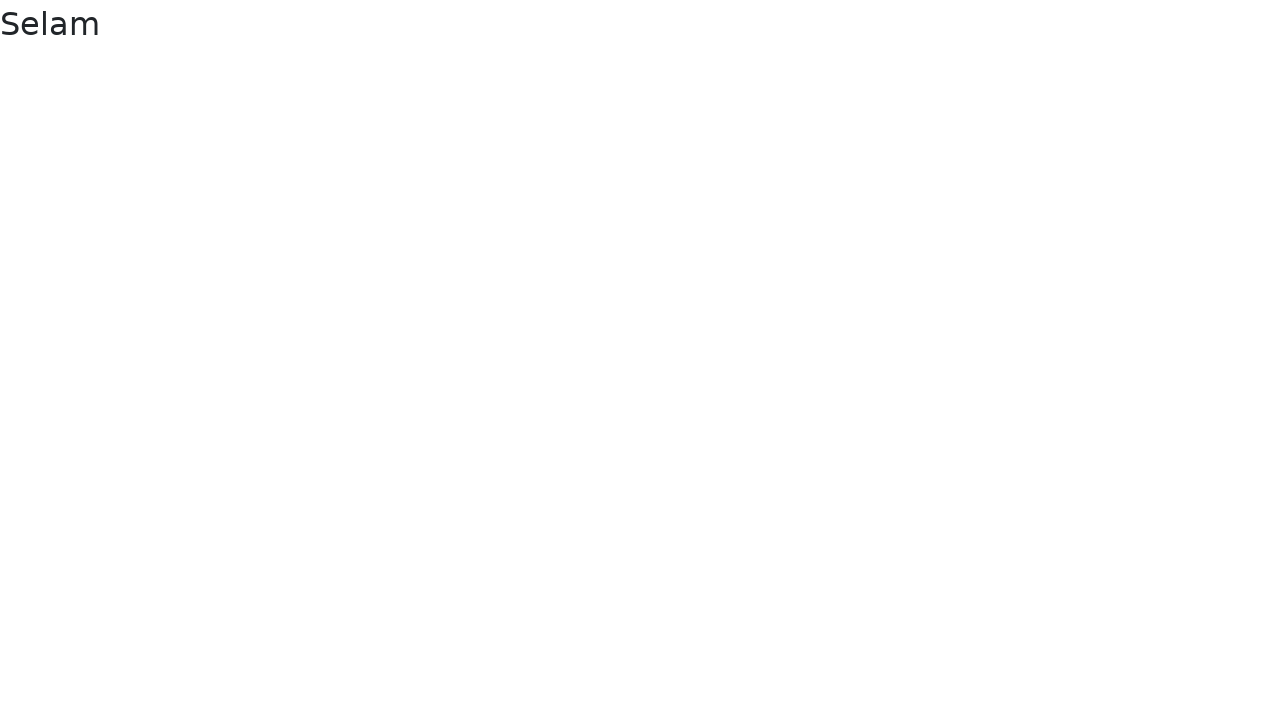

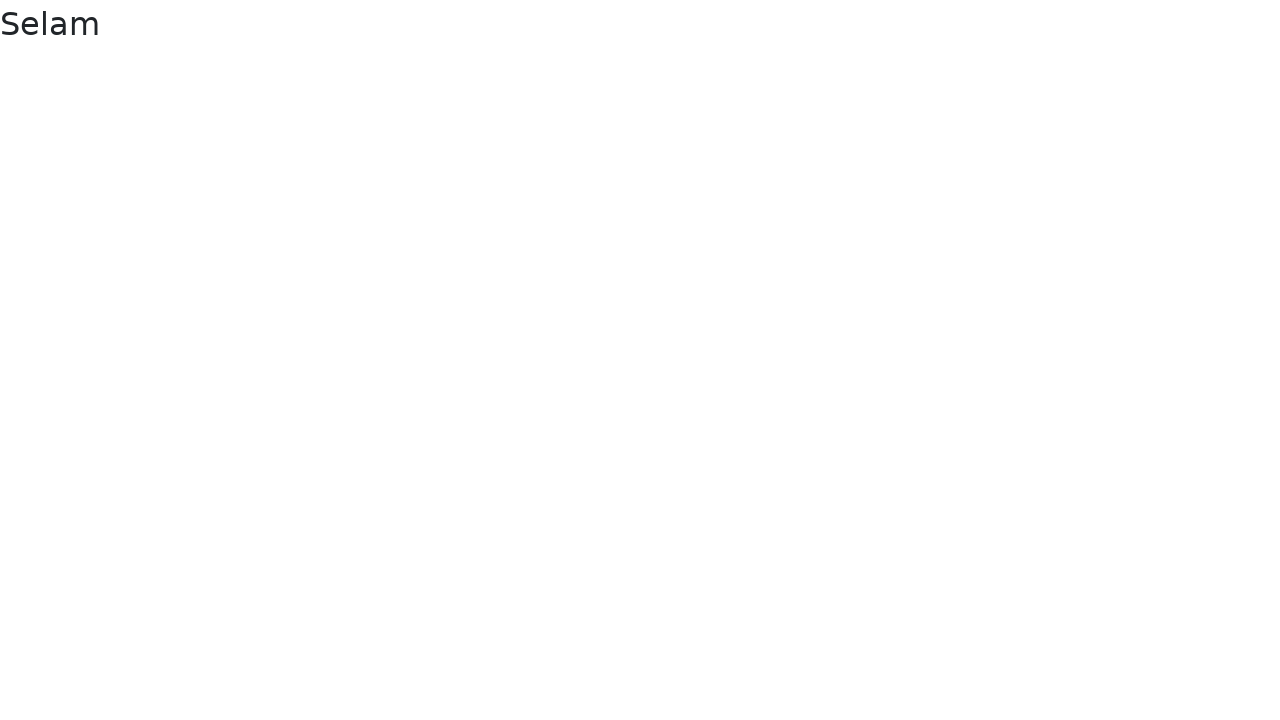